Tests dynamic controls by clicking a button to enable an input field and then entering text into it

Starting URL: https://the-internet.herokuapp.com/dynamic_controls

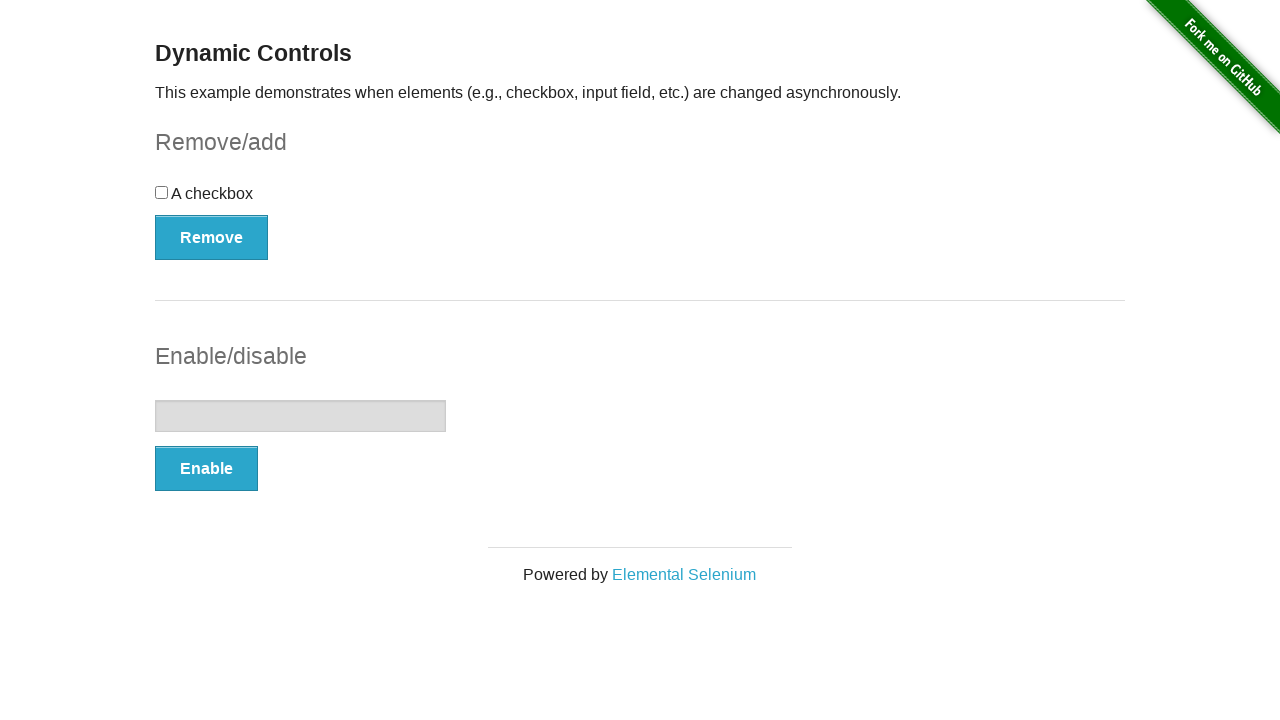

Clicked Enable button to make input field clickable at (206, 469) on xpath=//form[@id='input-example']/button
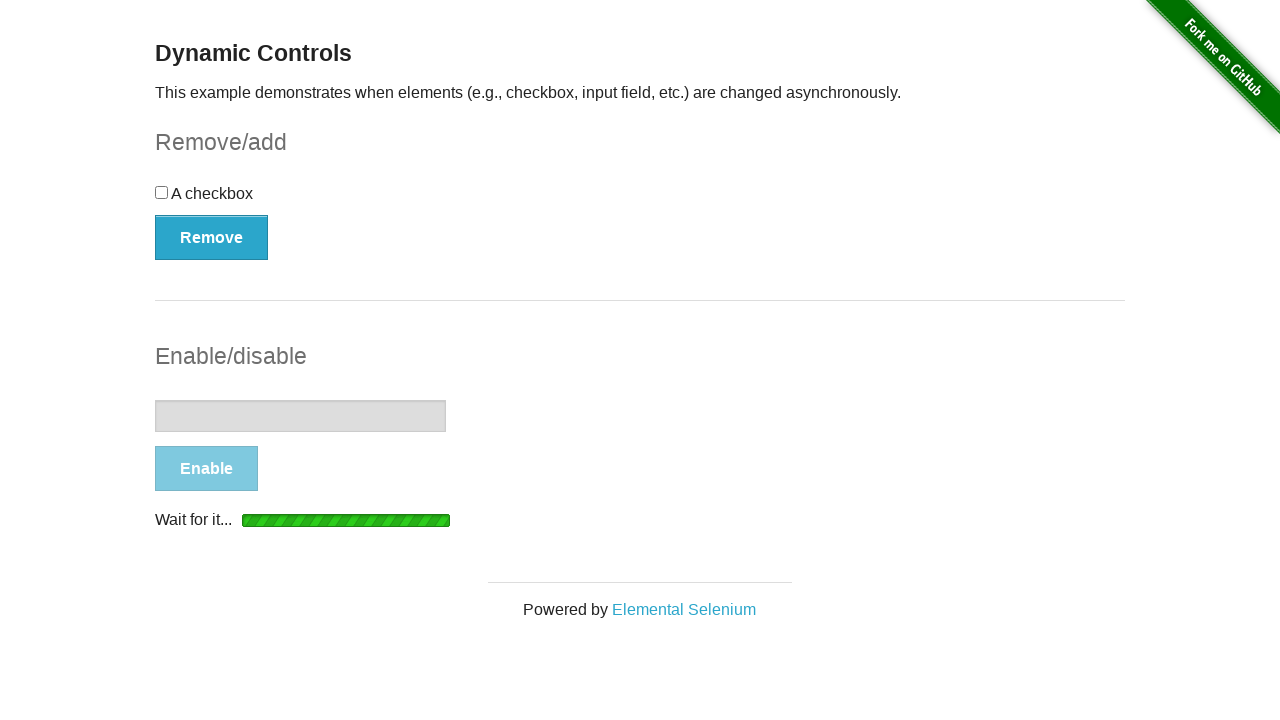

Input field is now visible after enable button click
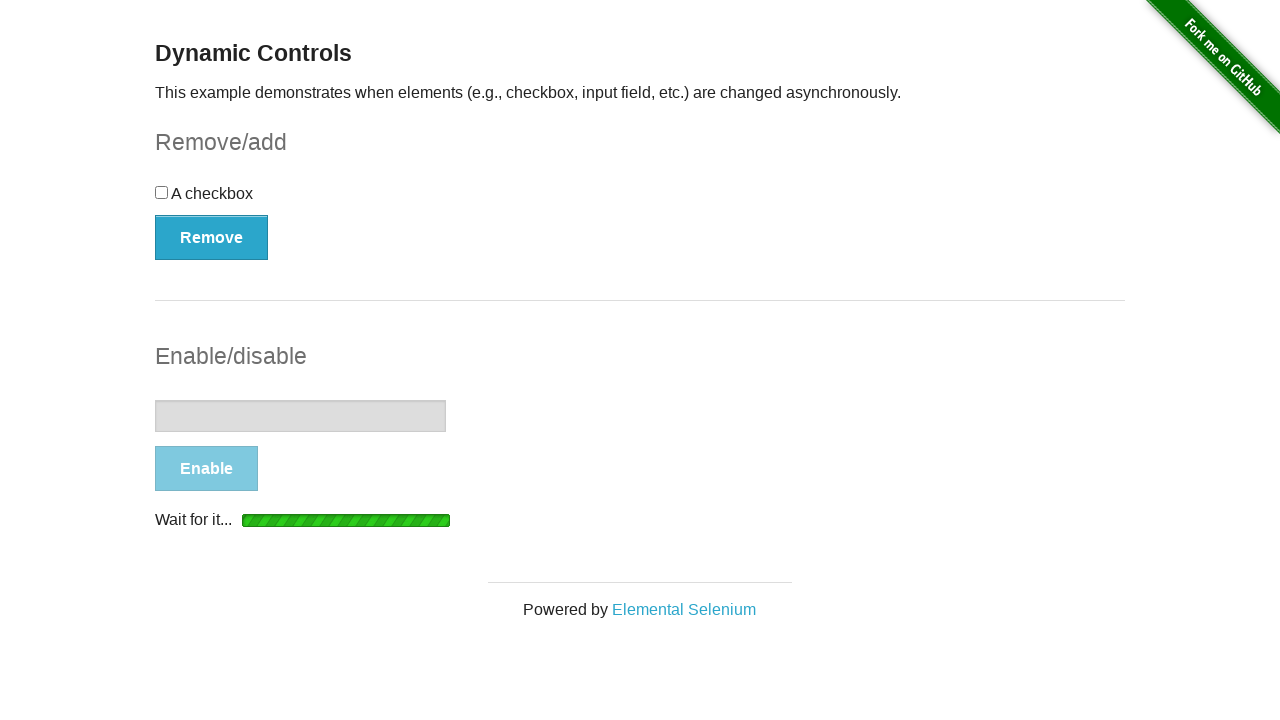

Entered 'Hello' text into the input field on //form[@id='input-example']/input
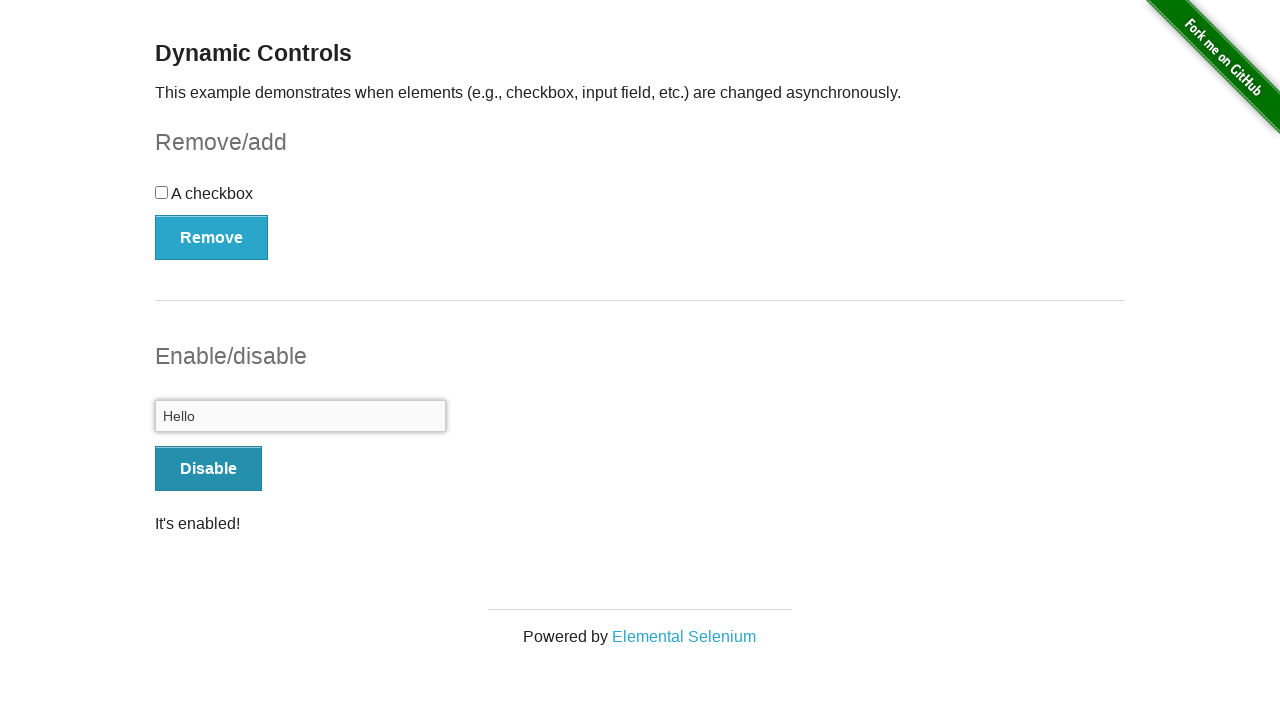

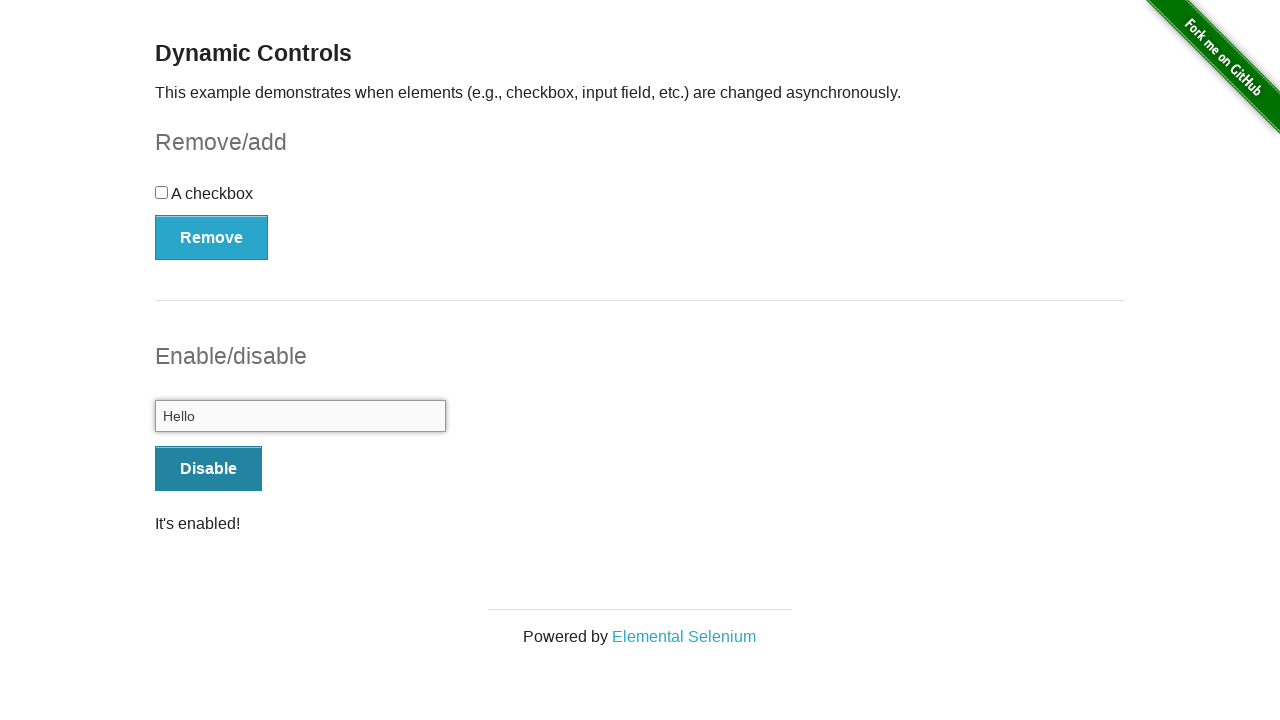